Tests file upload functionality on jQuery File Upload demo page by selecting and uploading a file

Starting URL: https://blueimp.github.io/jQuery-File-Upload/

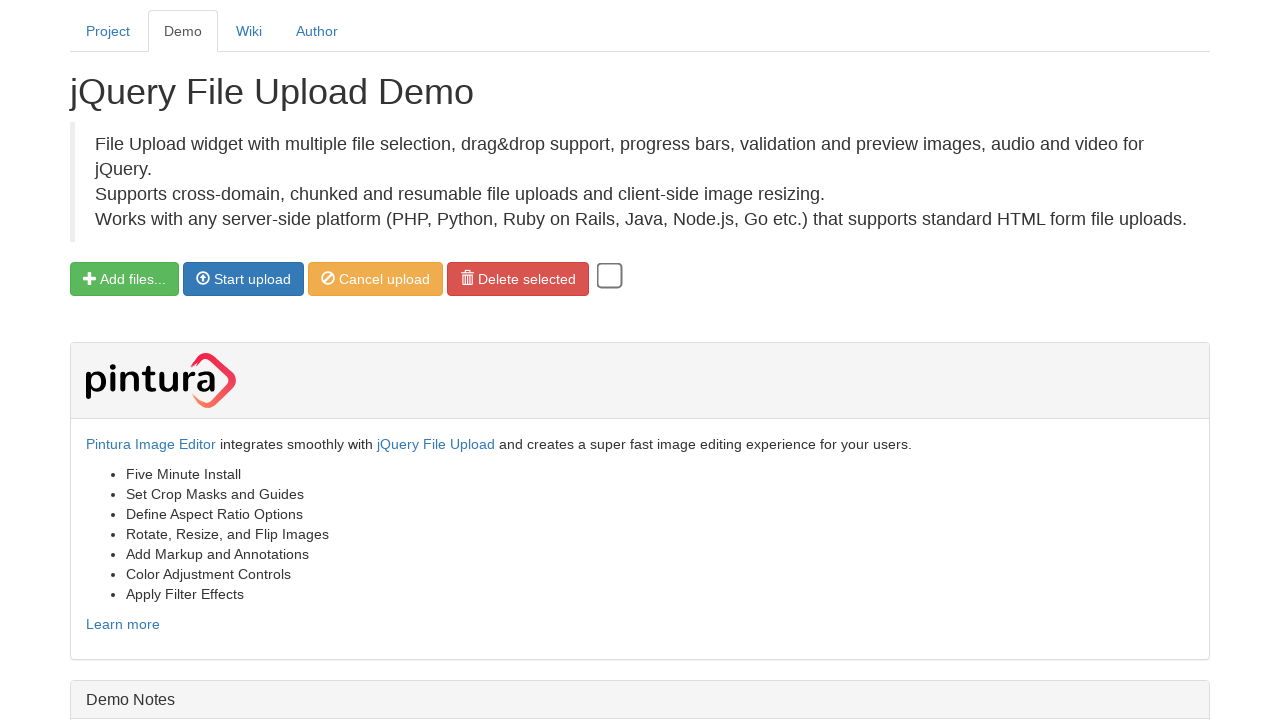

File upload button became visible
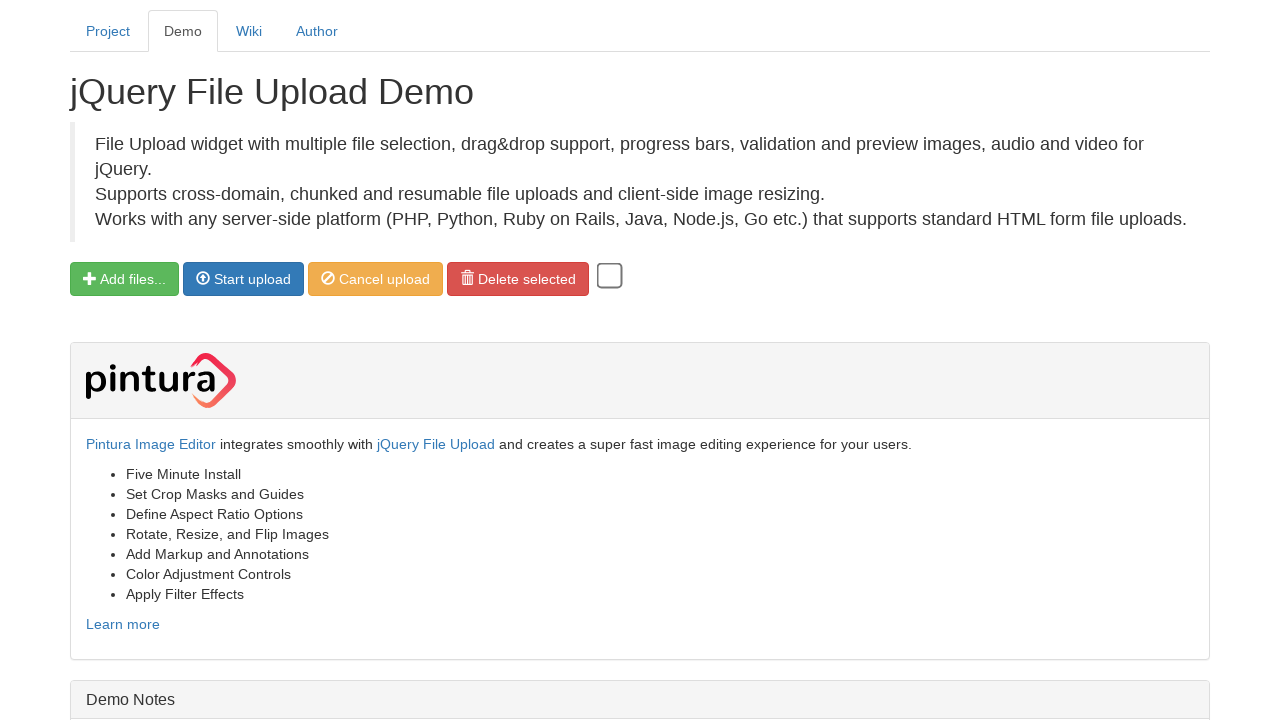

Located hidden file input element
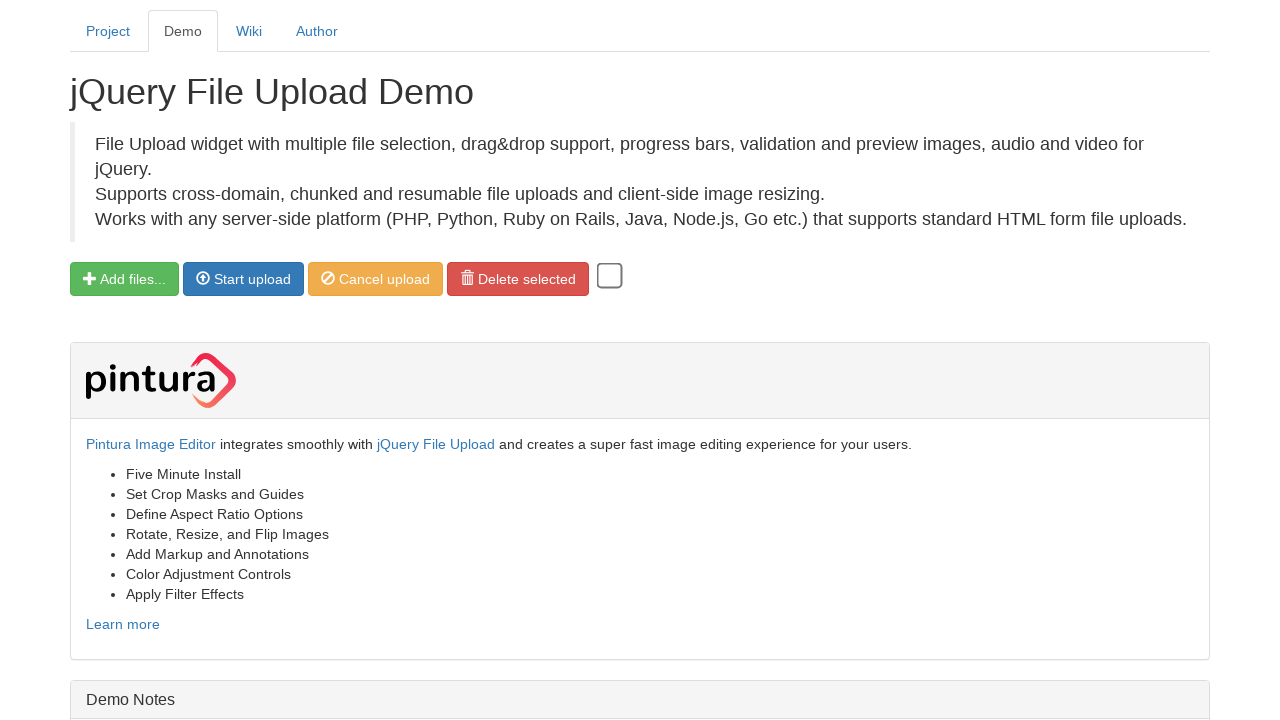

Set test HTML file for upload
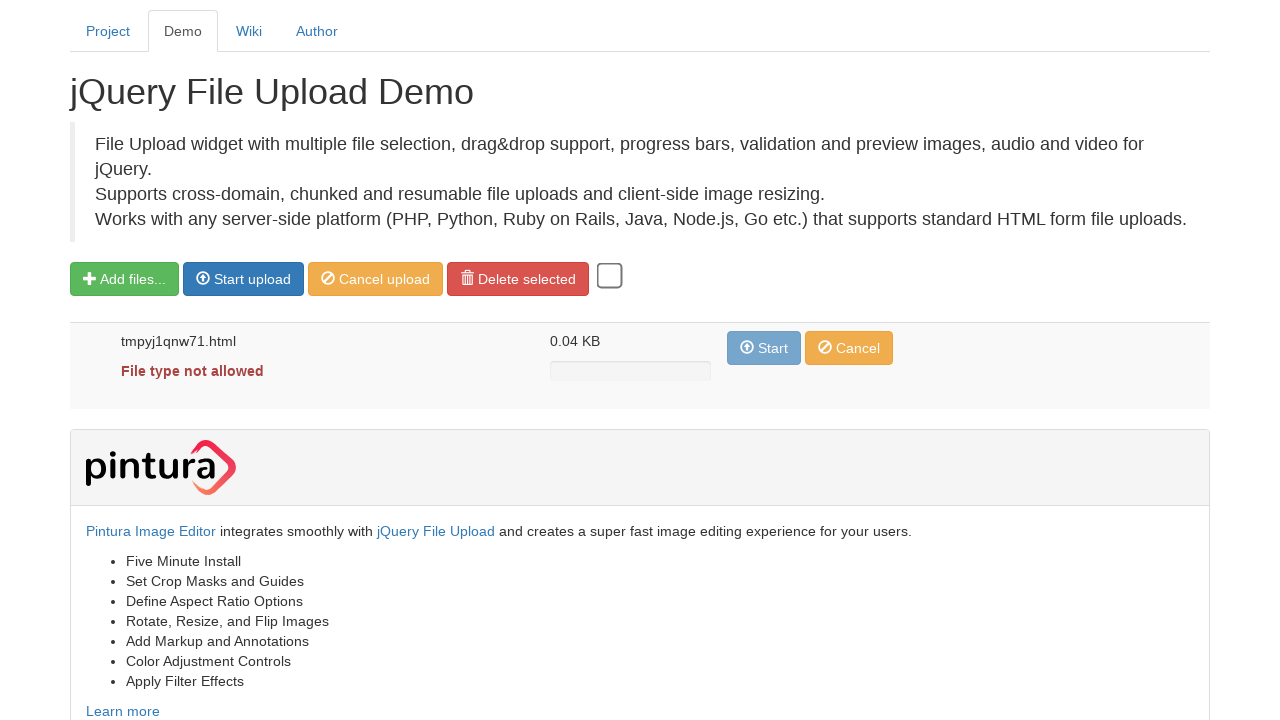

Cleaned up temporary test file
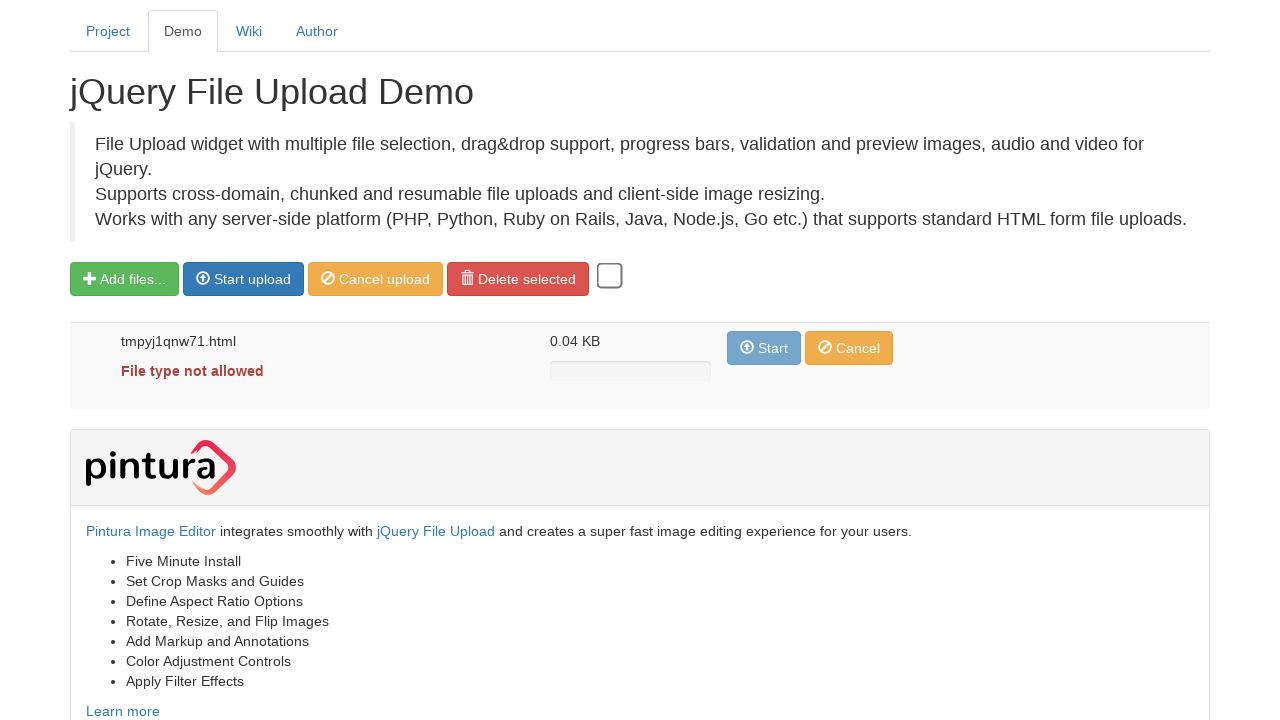

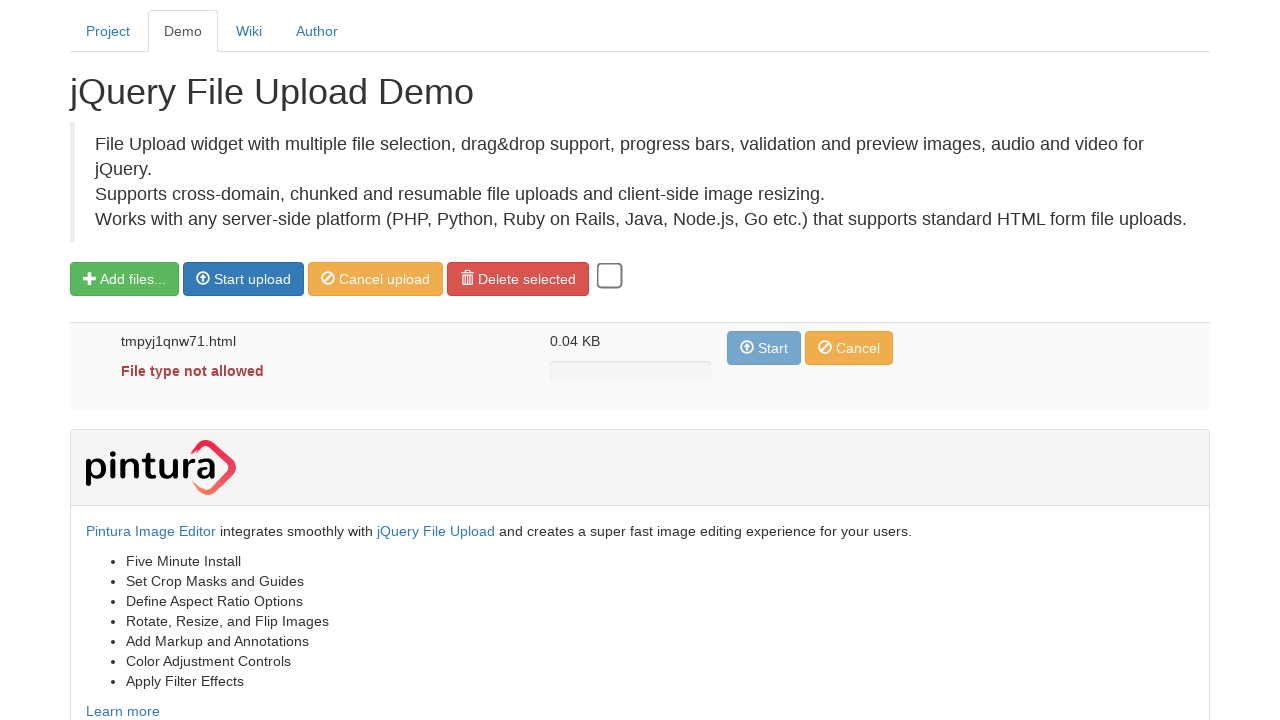